Tests dropdown selection functionality by selecting product, color, shipment options and submitting

Starting URL: https://techglobal-training.com/frontend/dropdowns

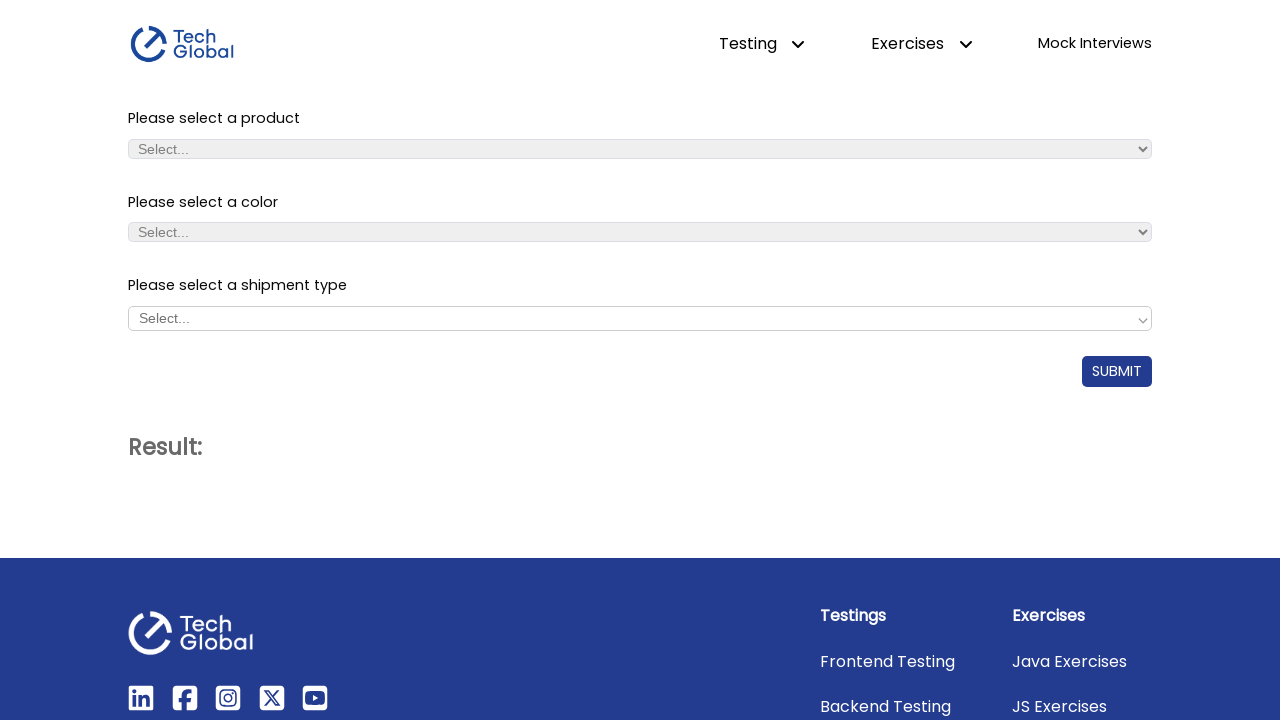

Selected 'iPhone 14 Pro Max' from product dropdown on #product_dropdown
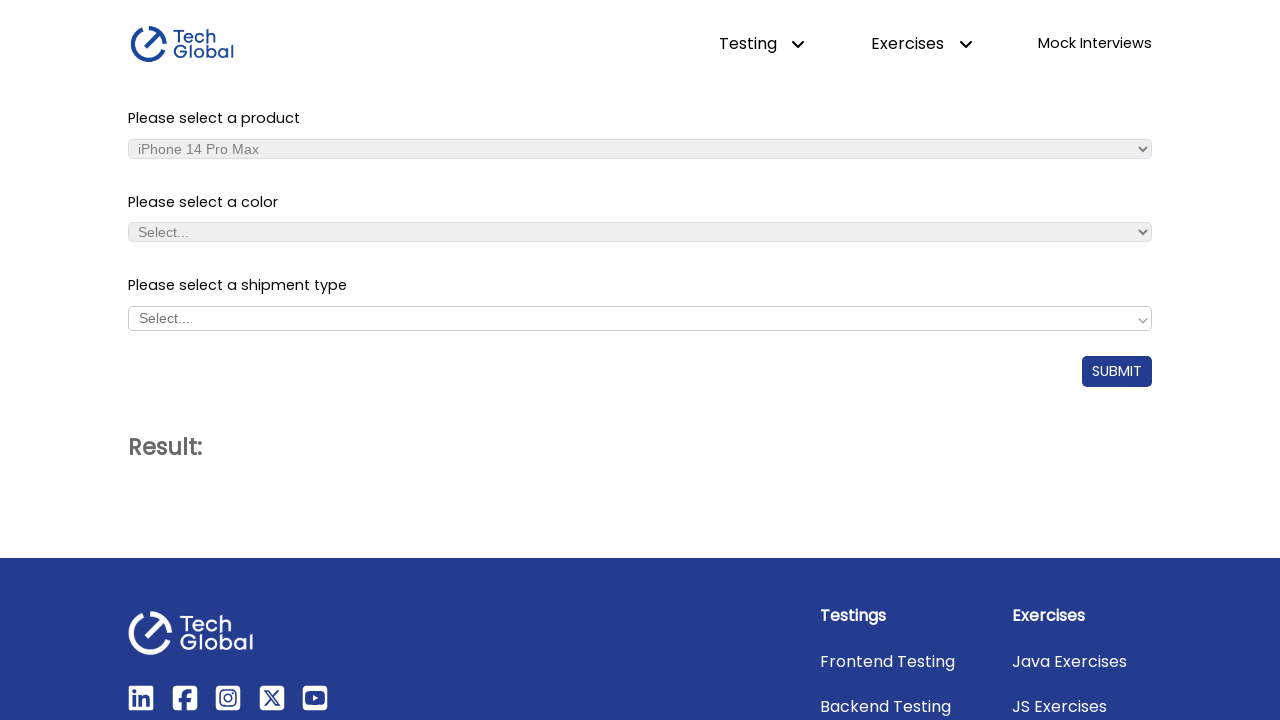

Selected 'Black' from color dropdown on #color_dropdown
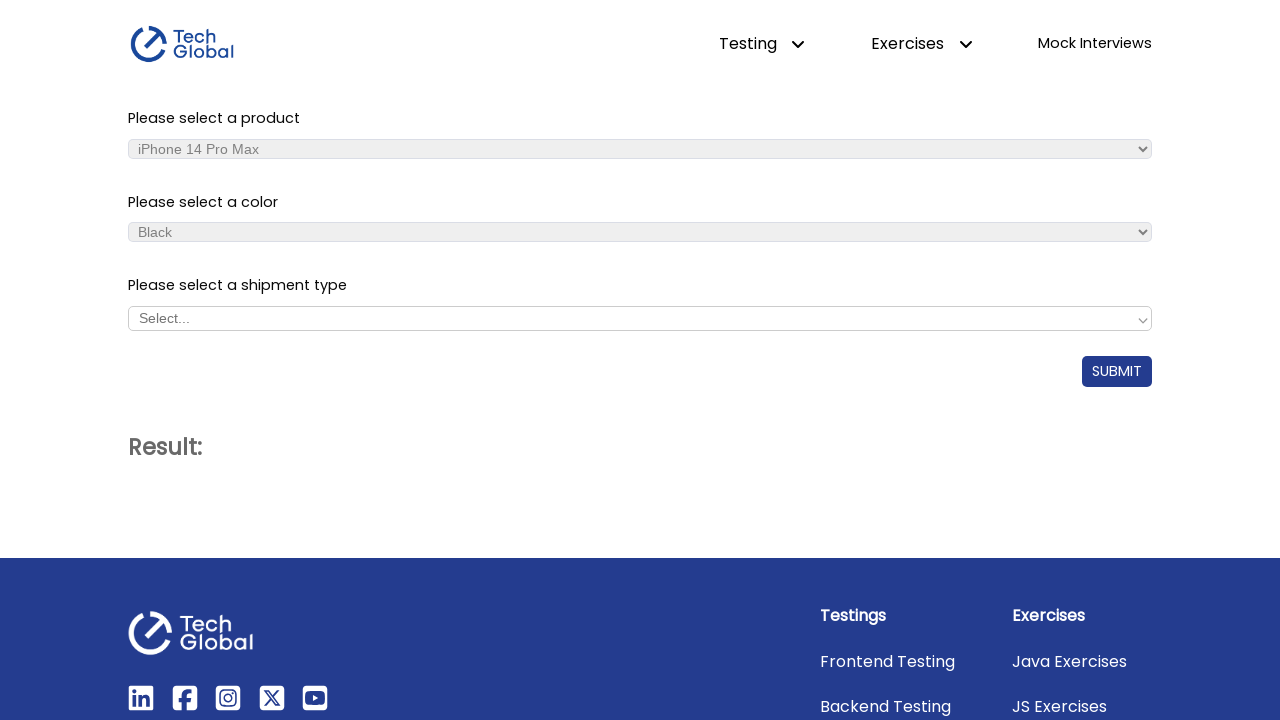

Clicked on shipment dropdown to open options at (640, 318) on #shipment_dropdown
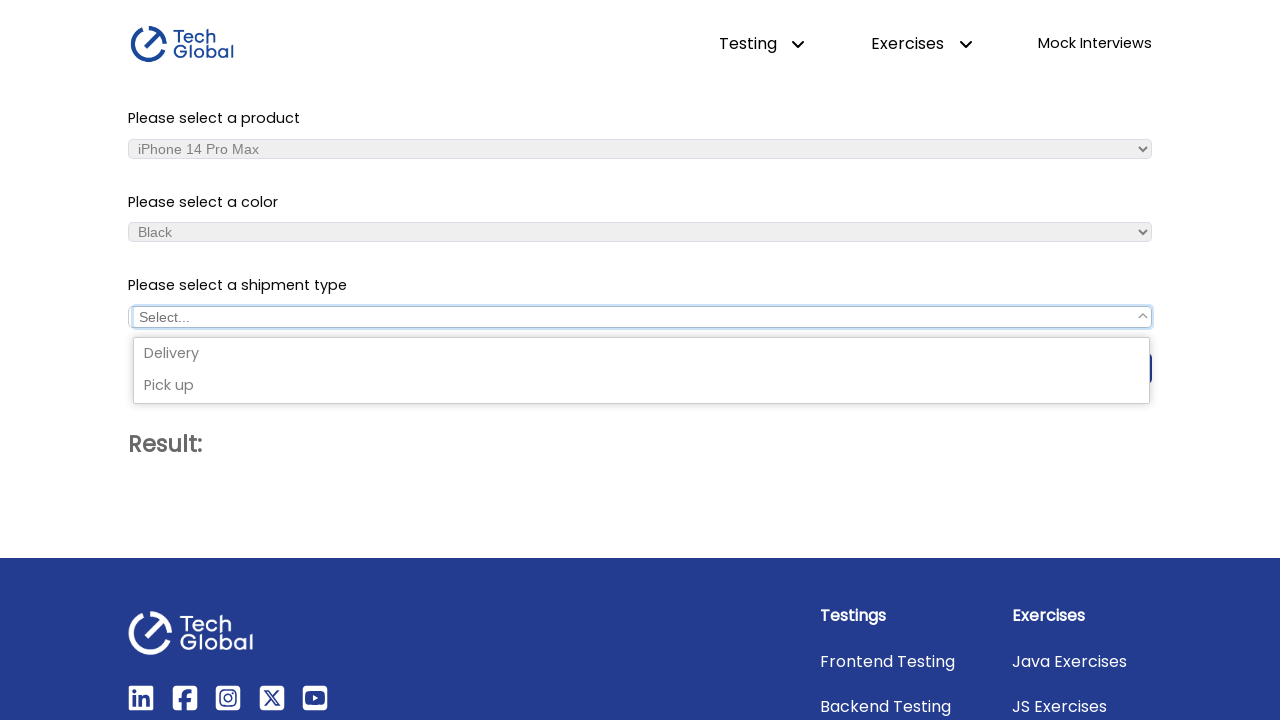

Selected 'Delivery' from shipment options at (642, 354) on xpath=//span[text()='Delivery']
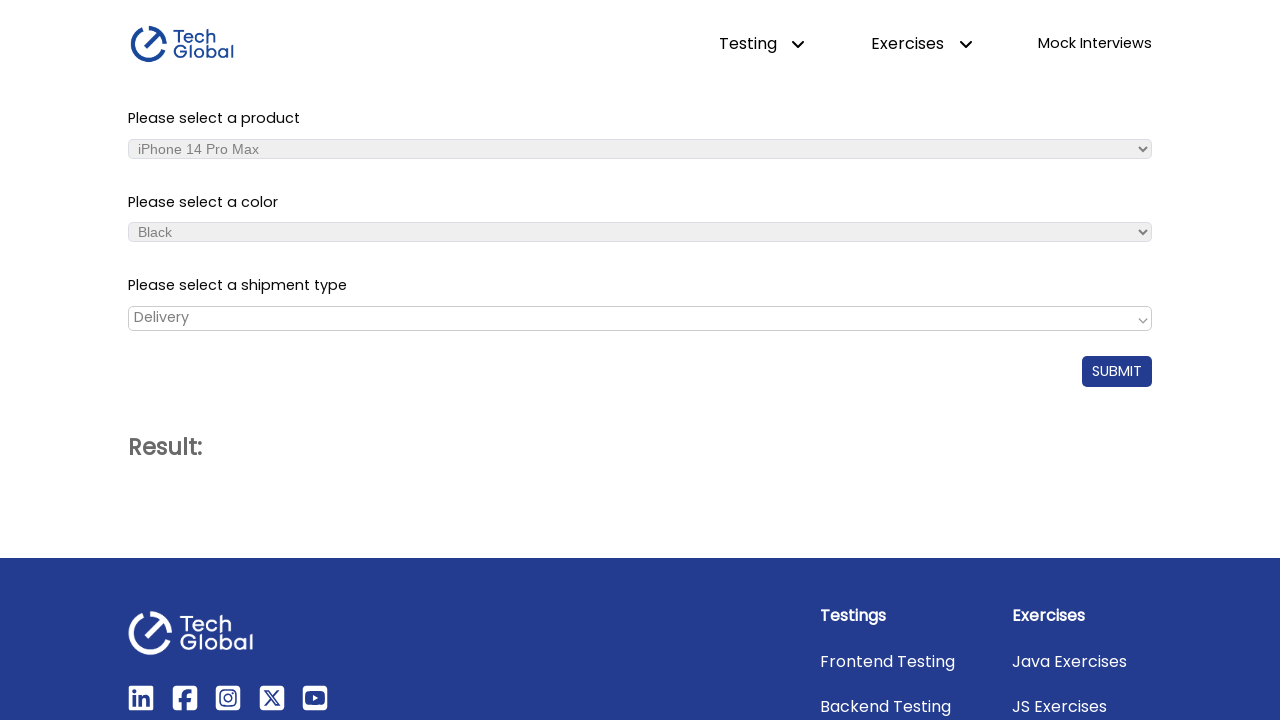

Clicked submit button to complete dropdown selection form at (1117, 371) on #submit
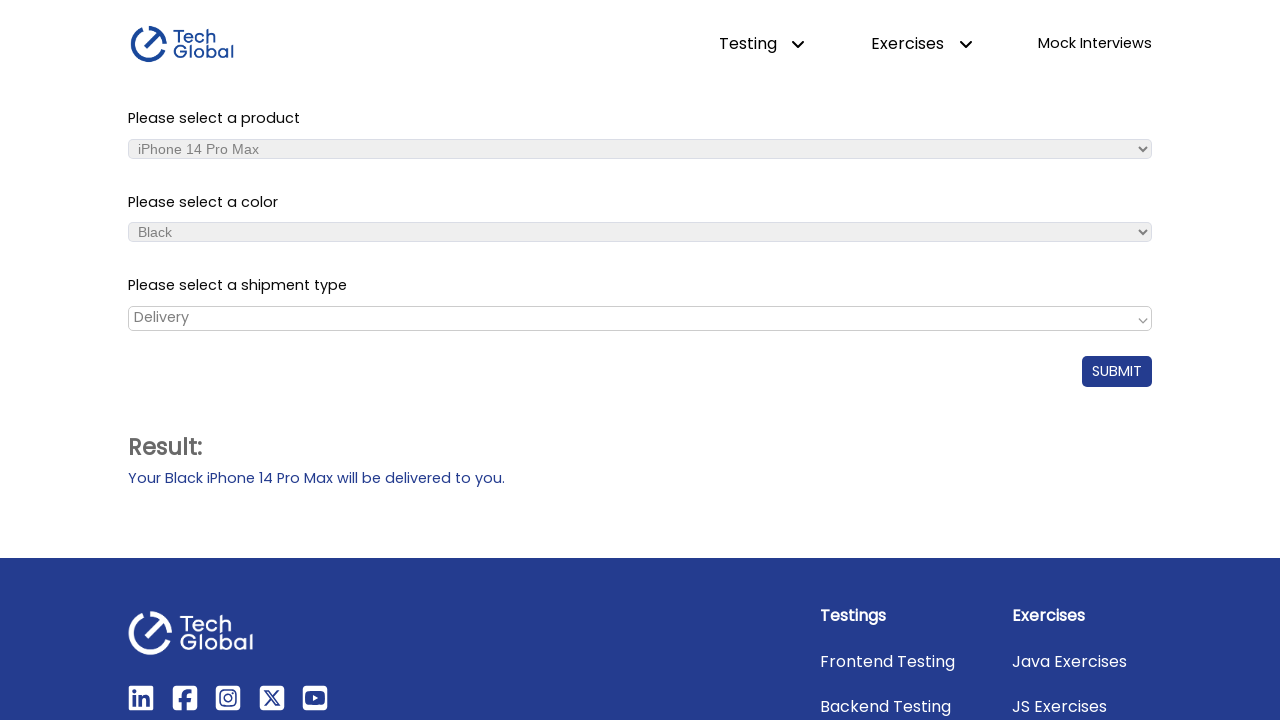

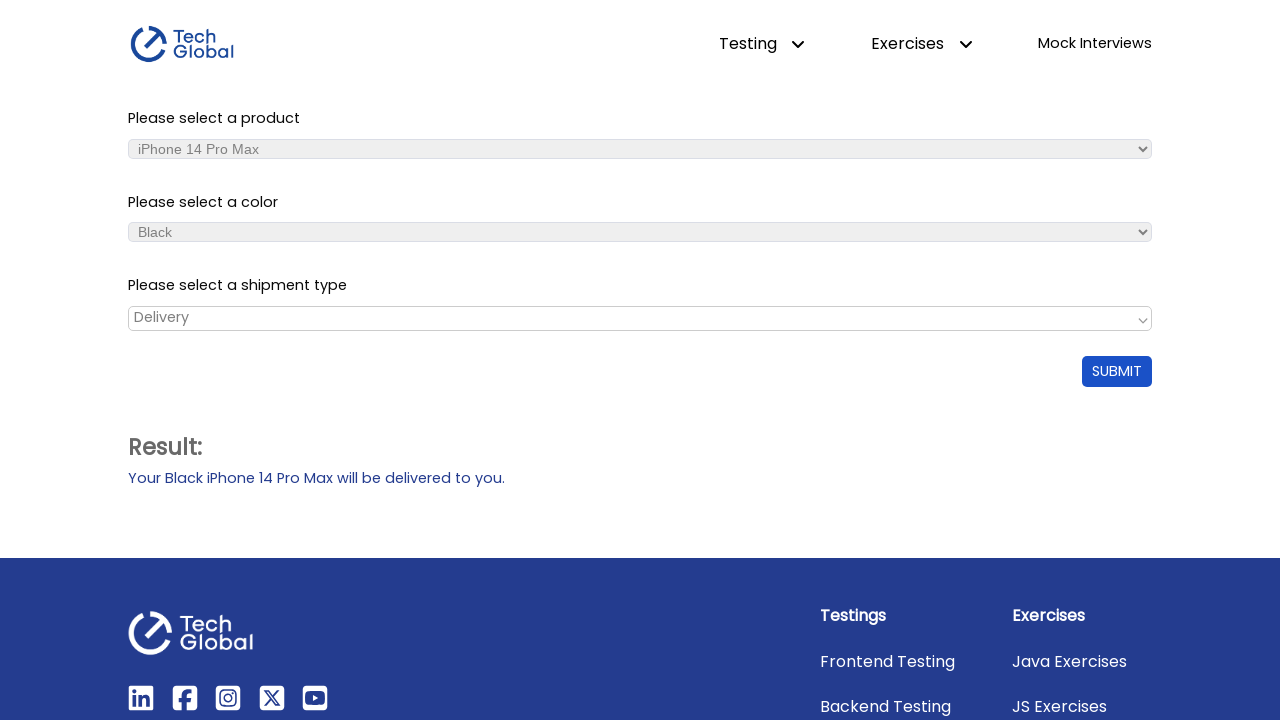